Tests passenger count dropdown functionality by clicking to open the dropdown, incrementing adult passenger count 7 times, and closing the dropdown

Starting URL: https://rahulshettyacademy.com/dropdownsPractise

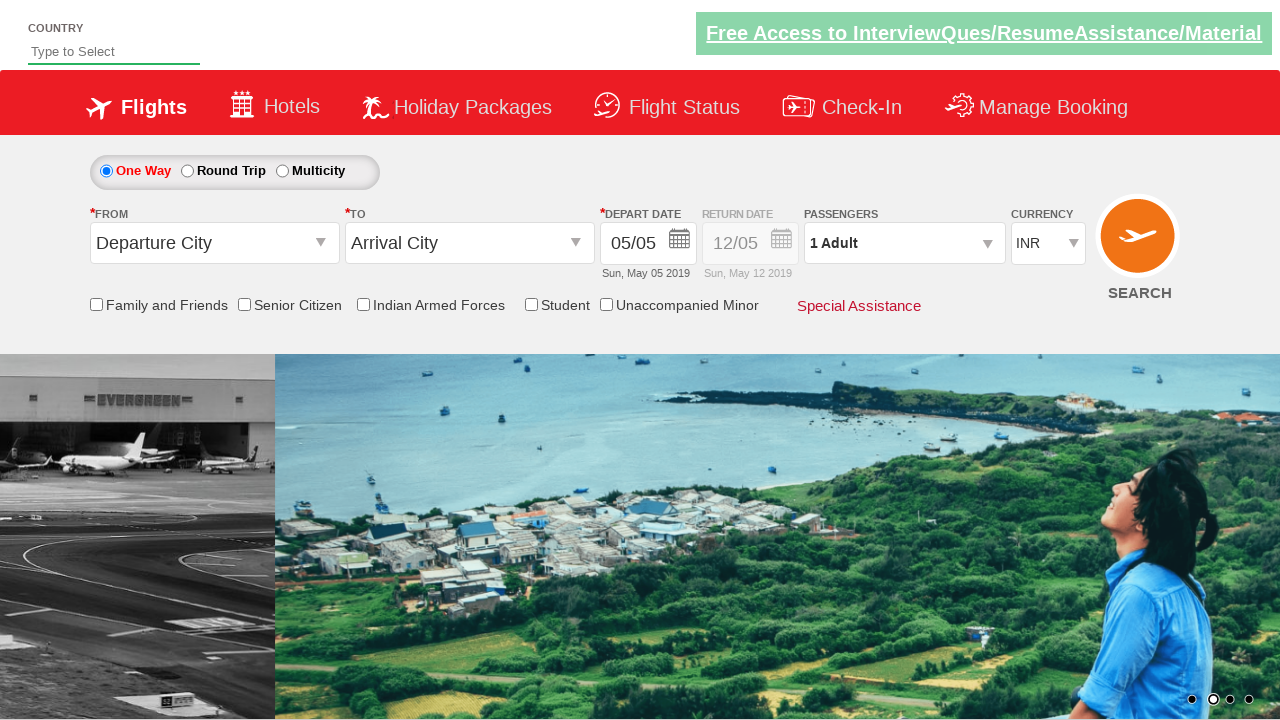

Clicked on passenger info dropdown to open it at (904, 243) on #divpaxinfo
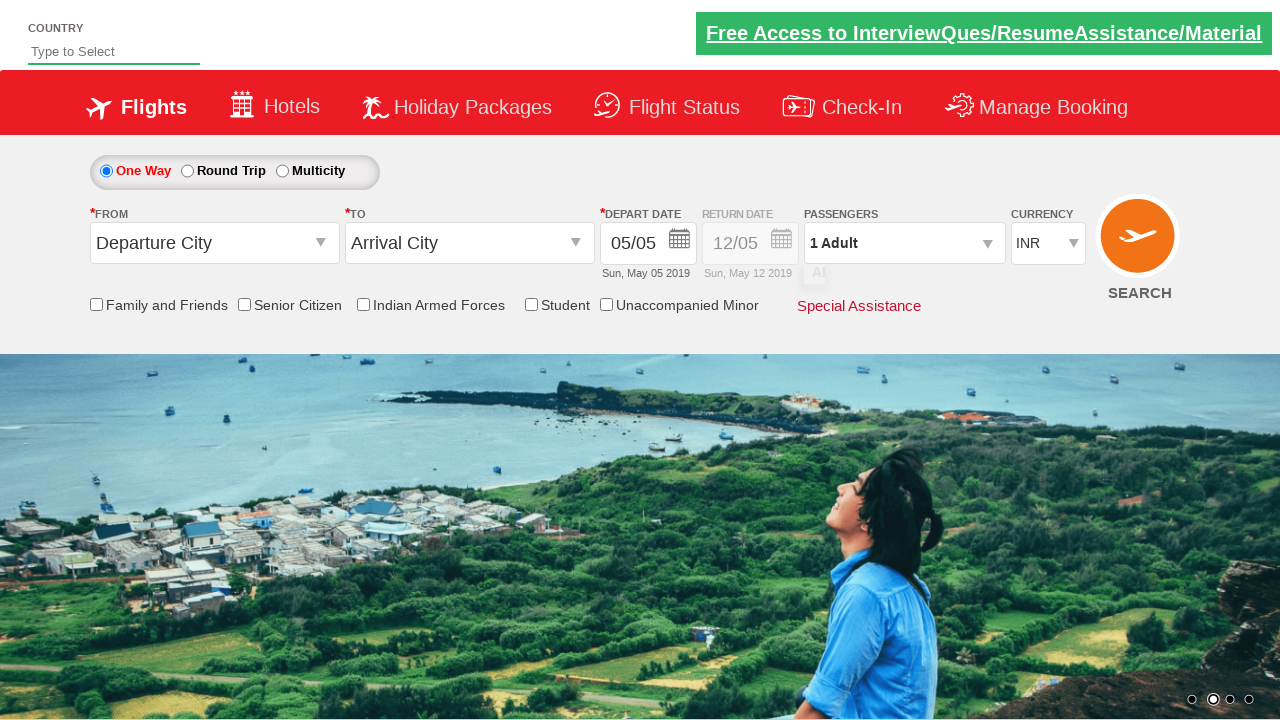

Waited 1000ms for dropdown to be visible
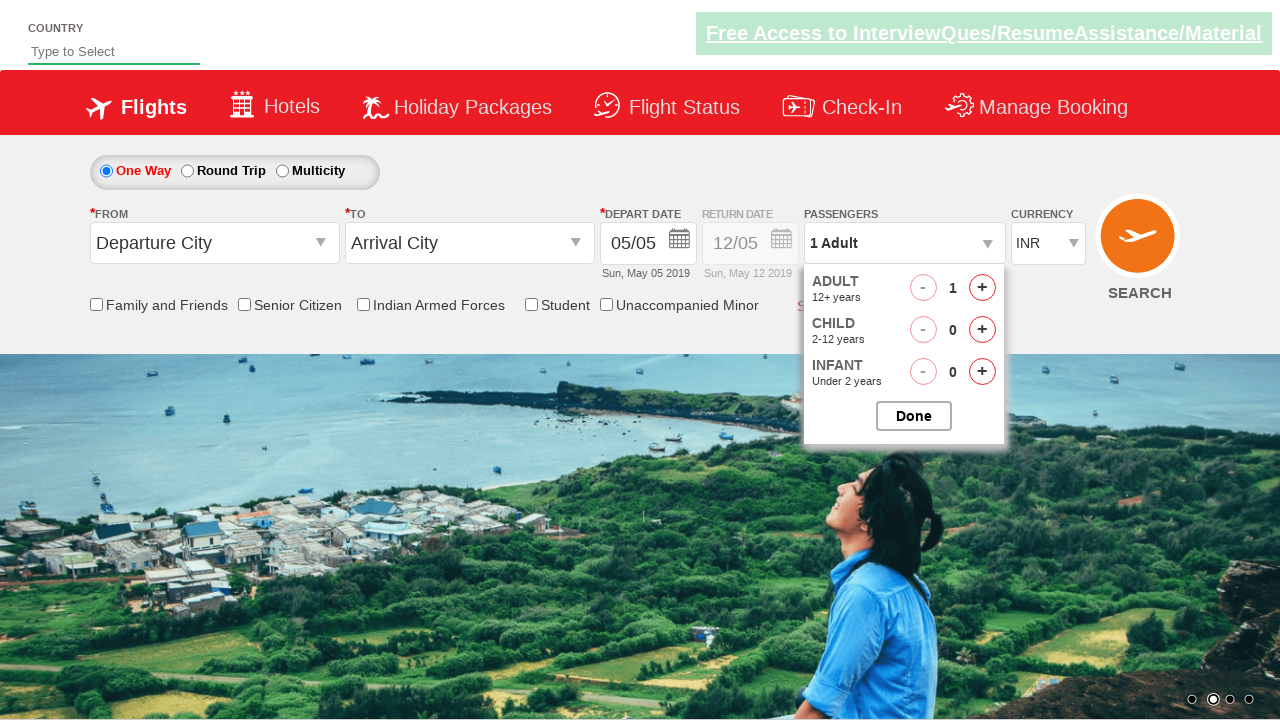

Clicked increment adult passenger button (iteration 1 of 7) at (982, 288) on #hrefIncAdt
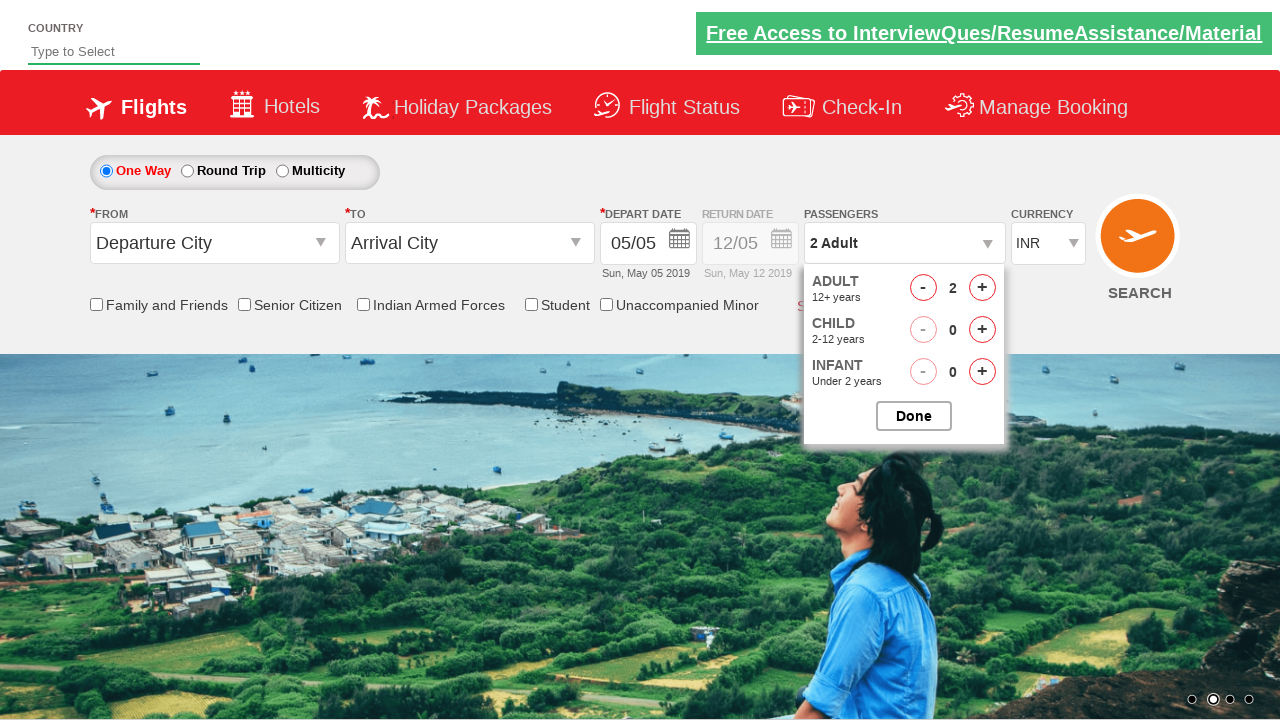

Clicked increment adult passenger button (iteration 2 of 7) at (982, 288) on #hrefIncAdt
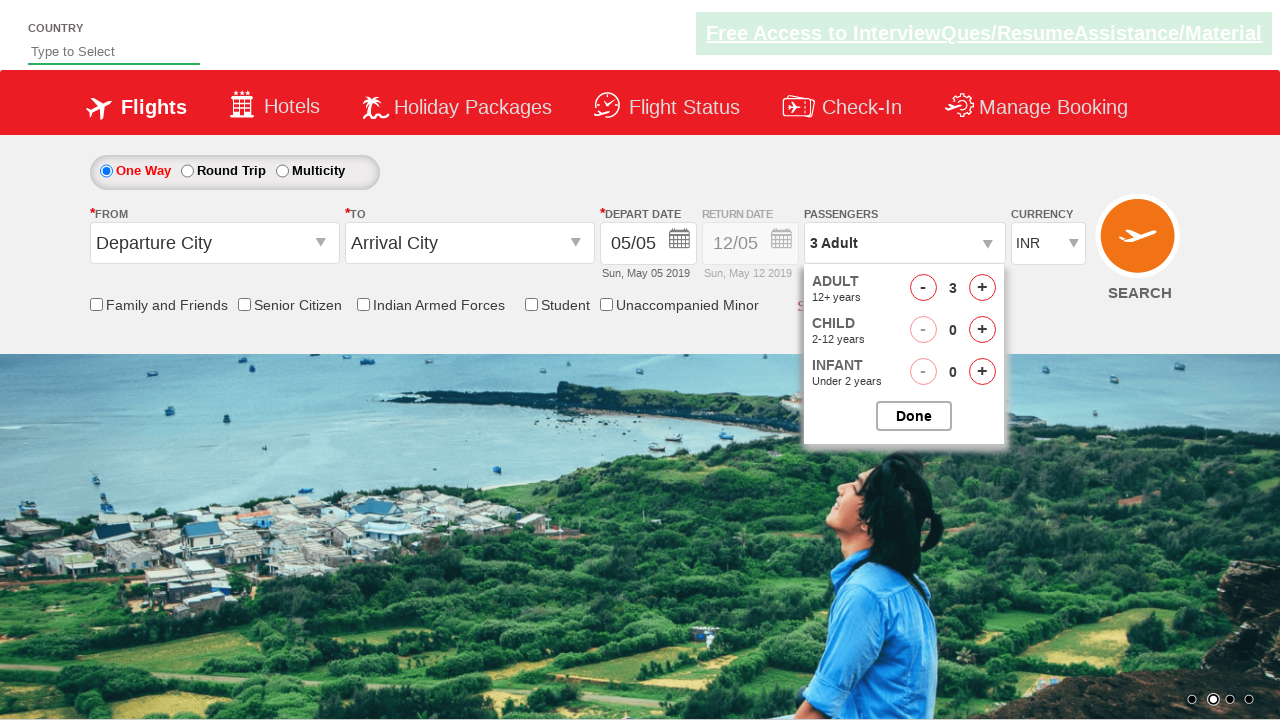

Clicked increment adult passenger button (iteration 3 of 7) at (982, 288) on #hrefIncAdt
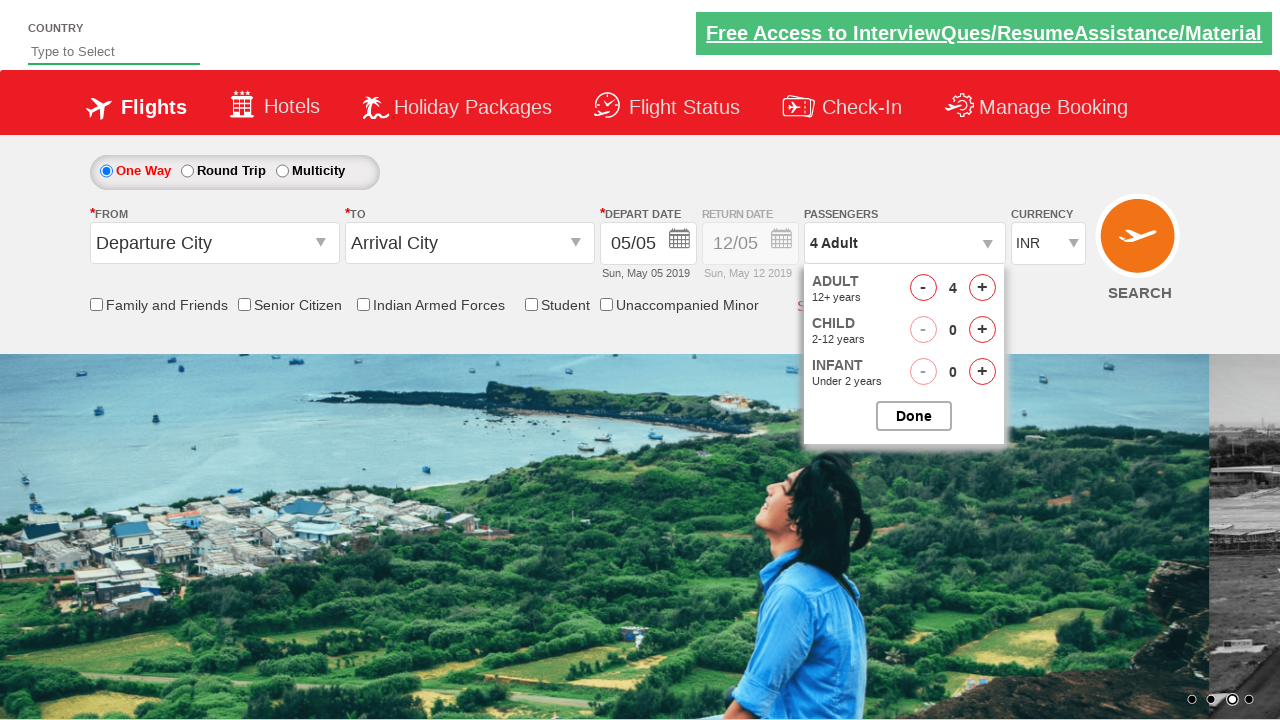

Clicked increment adult passenger button (iteration 4 of 7) at (982, 288) on #hrefIncAdt
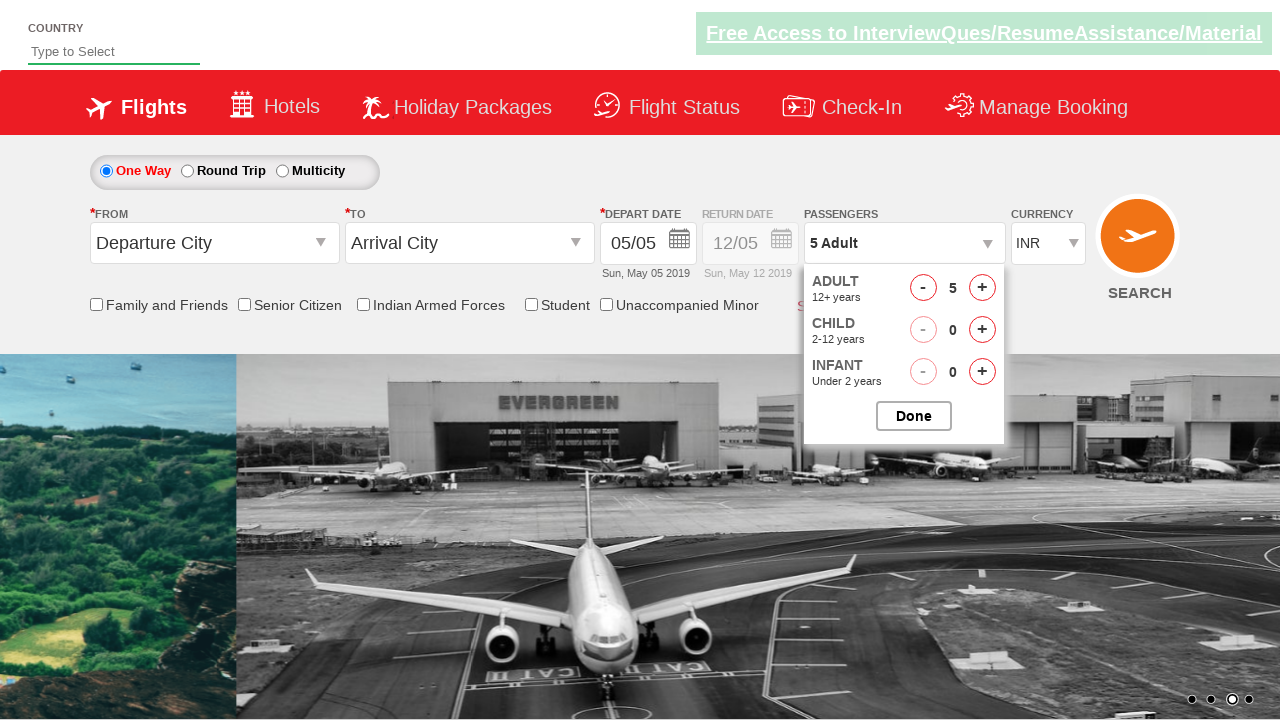

Clicked increment adult passenger button (iteration 5 of 7) at (982, 288) on #hrefIncAdt
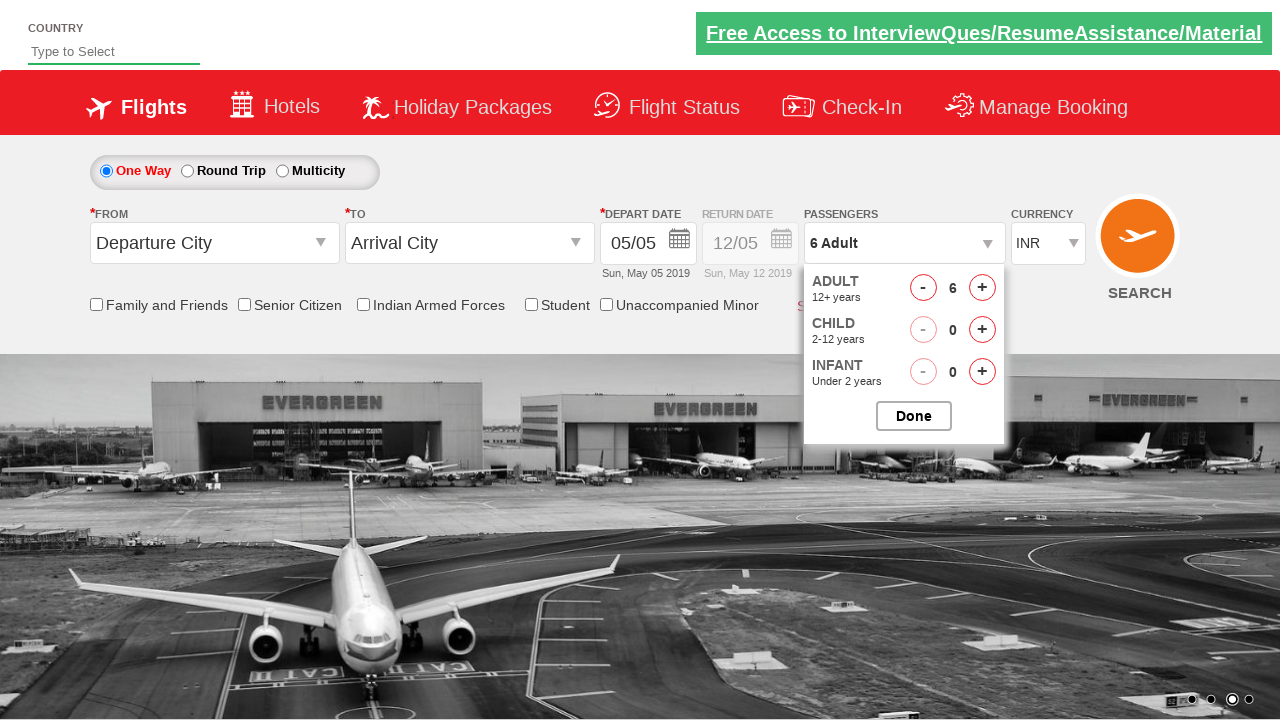

Clicked increment adult passenger button (iteration 6 of 7) at (982, 288) on #hrefIncAdt
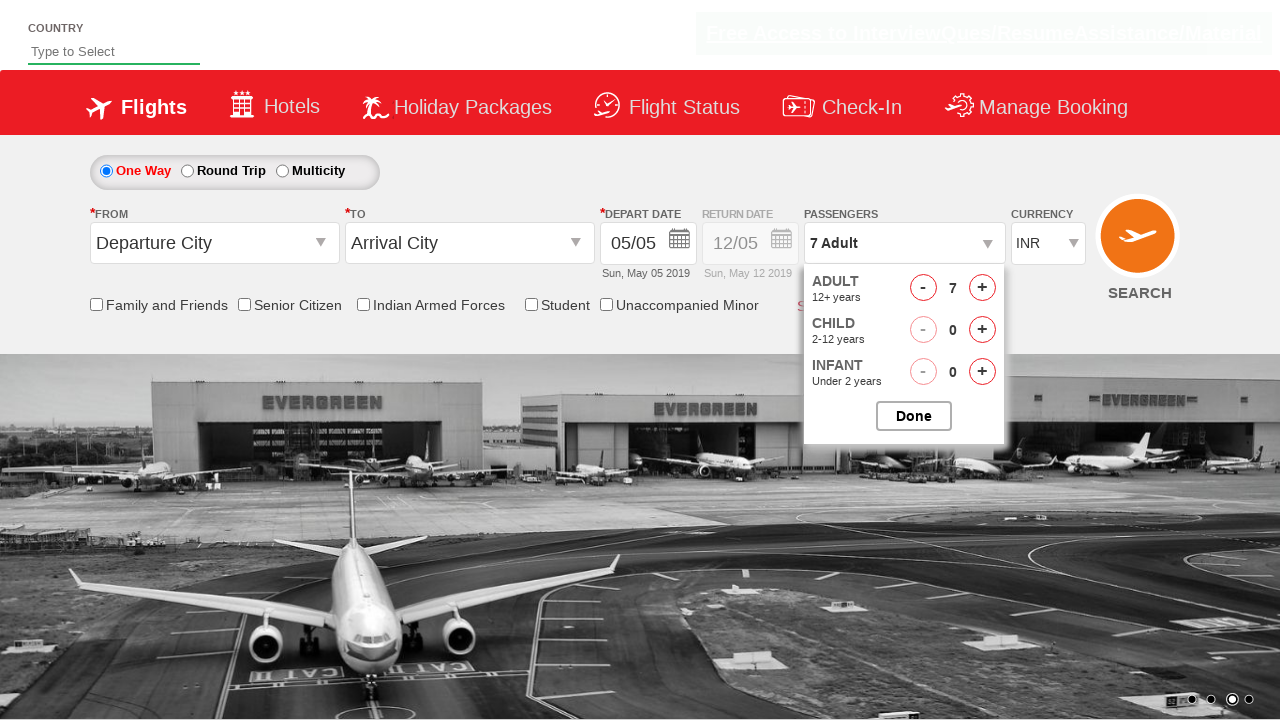

Clicked increment adult passenger button (iteration 7 of 7) at (982, 288) on #hrefIncAdt
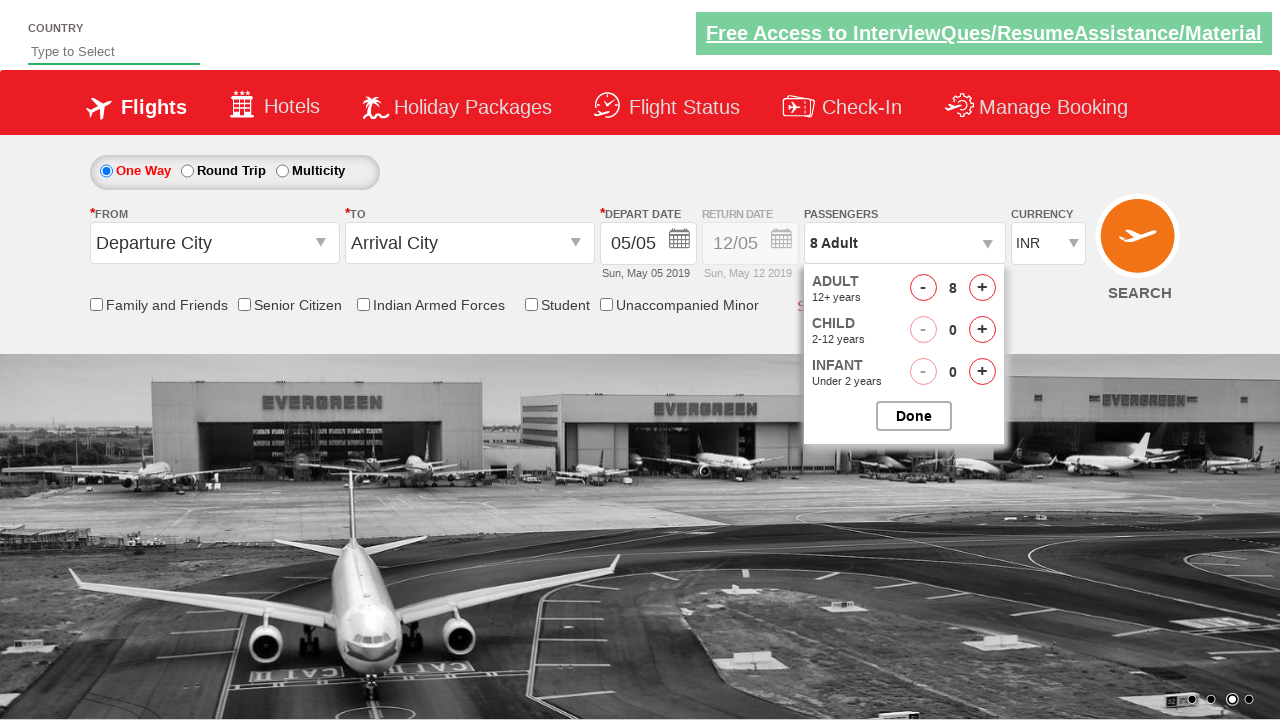

Clicked close button to close passenger options dropdown at (914, 416) on #btnclosepaxoption
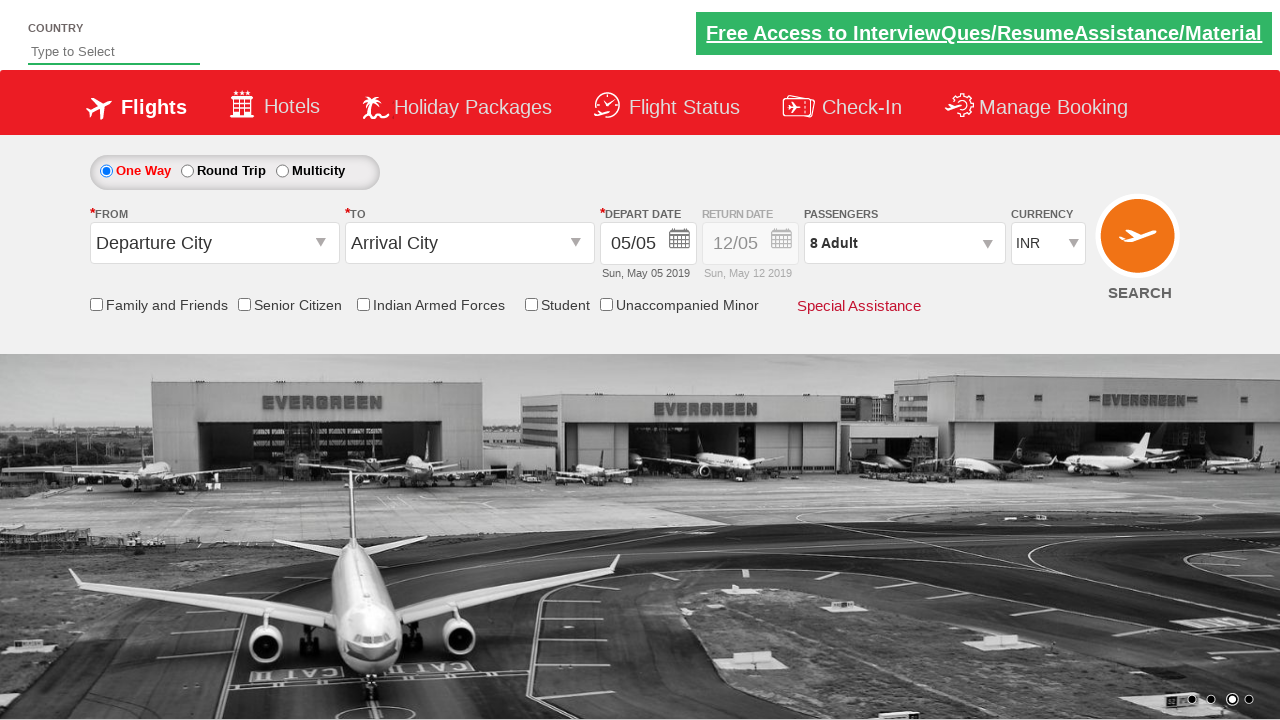

Verified dropdown closed and passenger info element is present
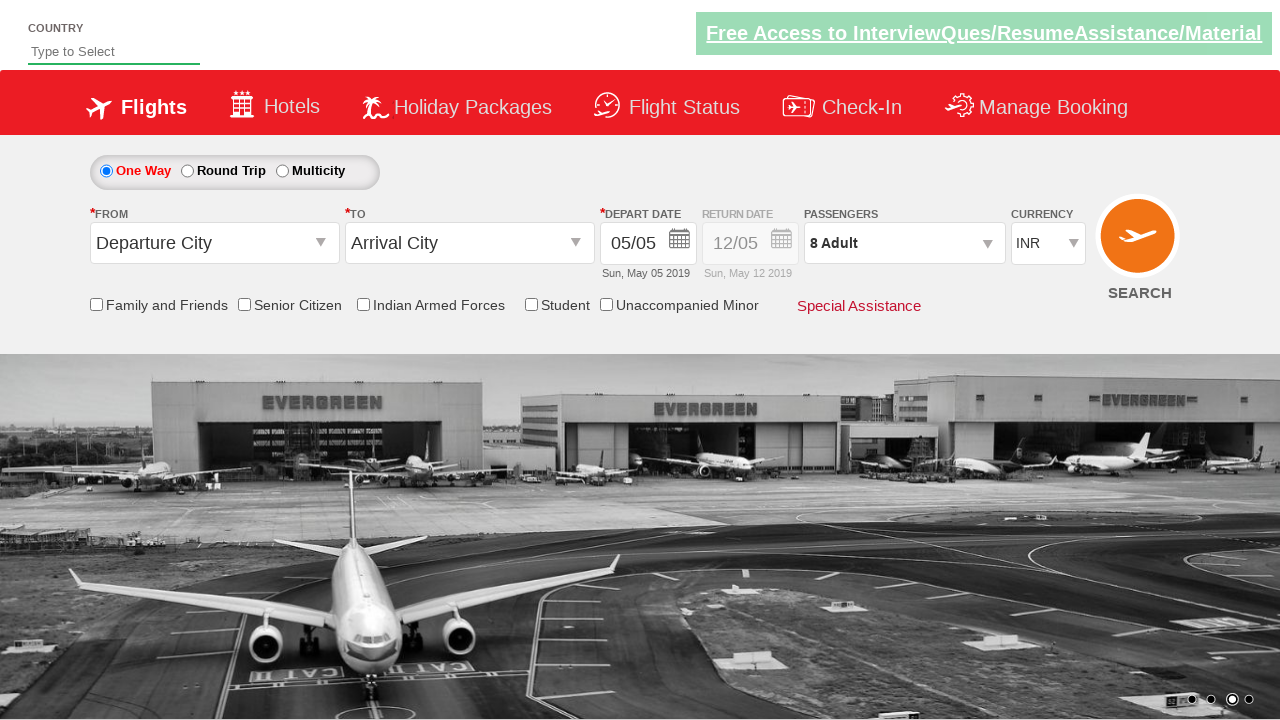

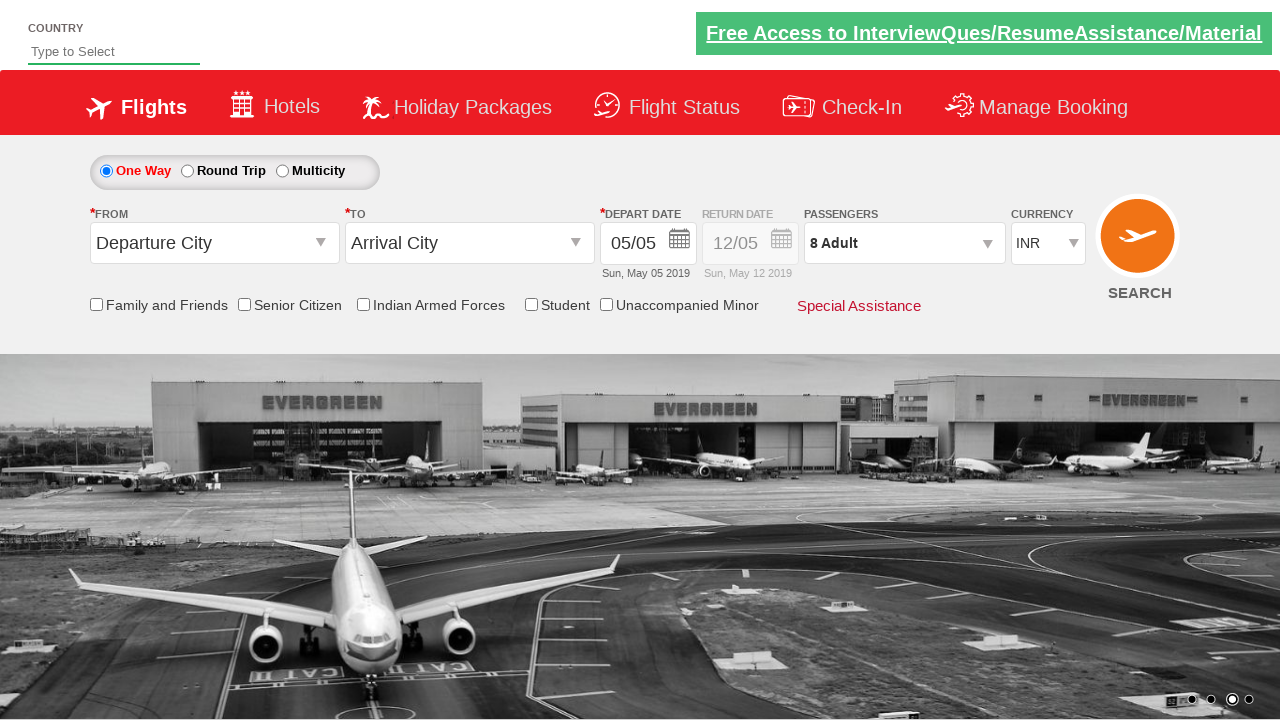